Tests clipboard paste functionality by copying a phone number to clipboard, pasting it into a phone input field using CTRL+V, and verifying the number is formatted correctly.

Starting URL: https://dot-dot.ru/

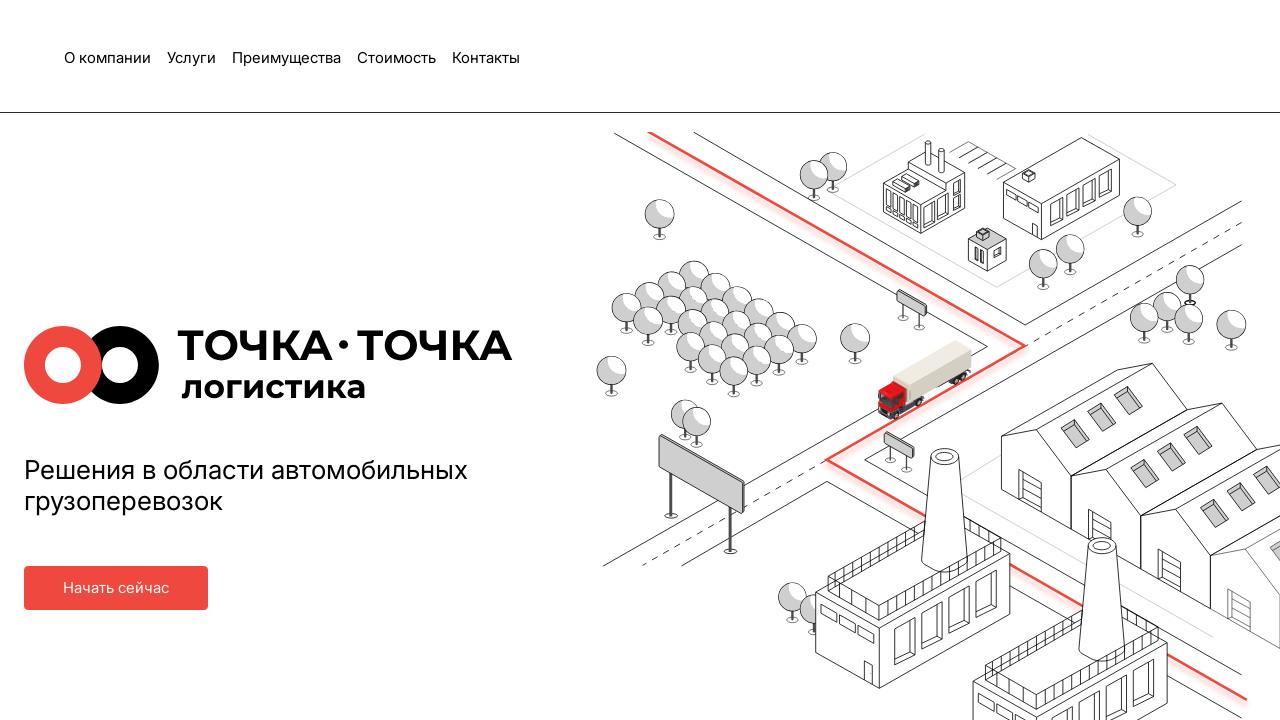

Granted clipboard read and write permissions
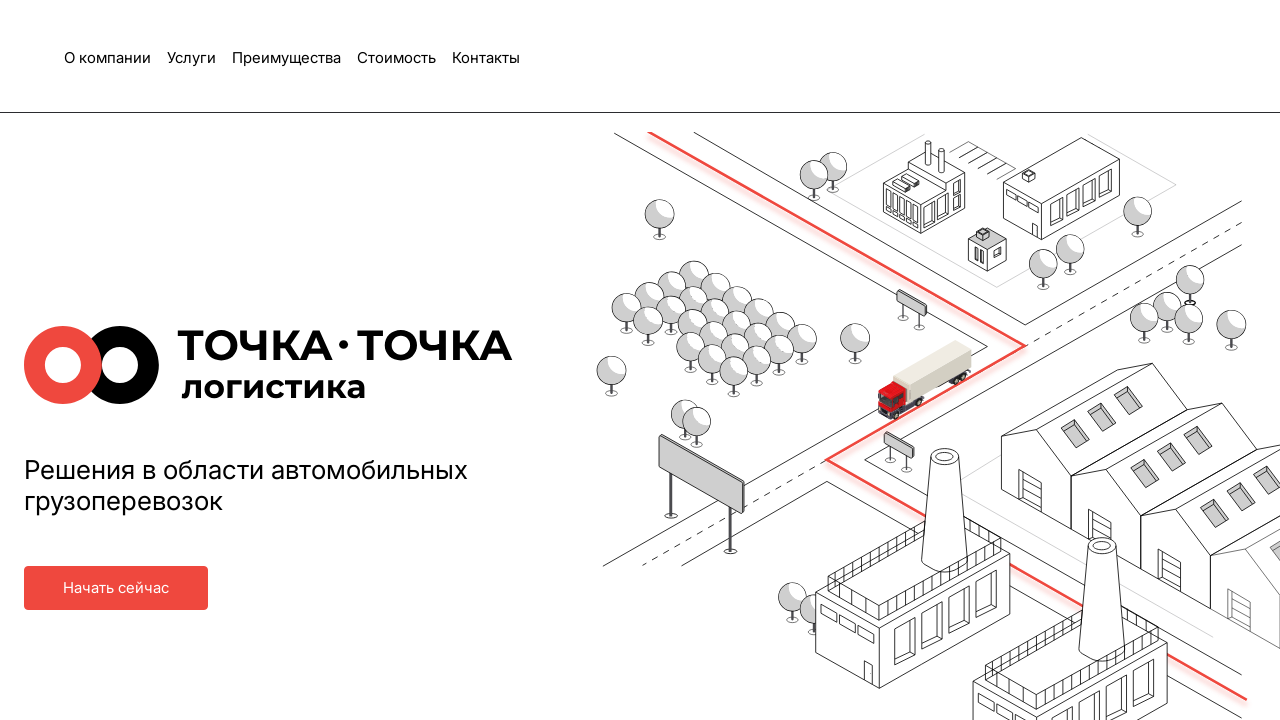

Copied phone number '9256545667' to clipboard
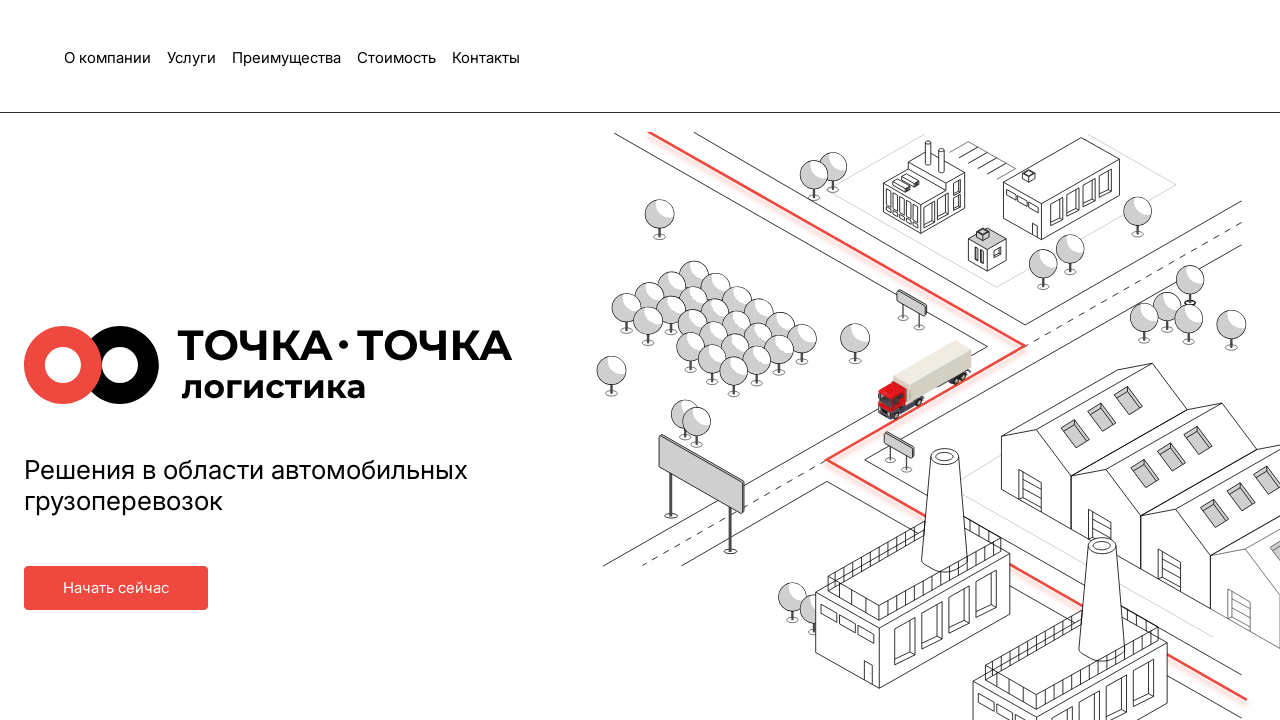

Clicked on phone input field at (522, 360) on #phone
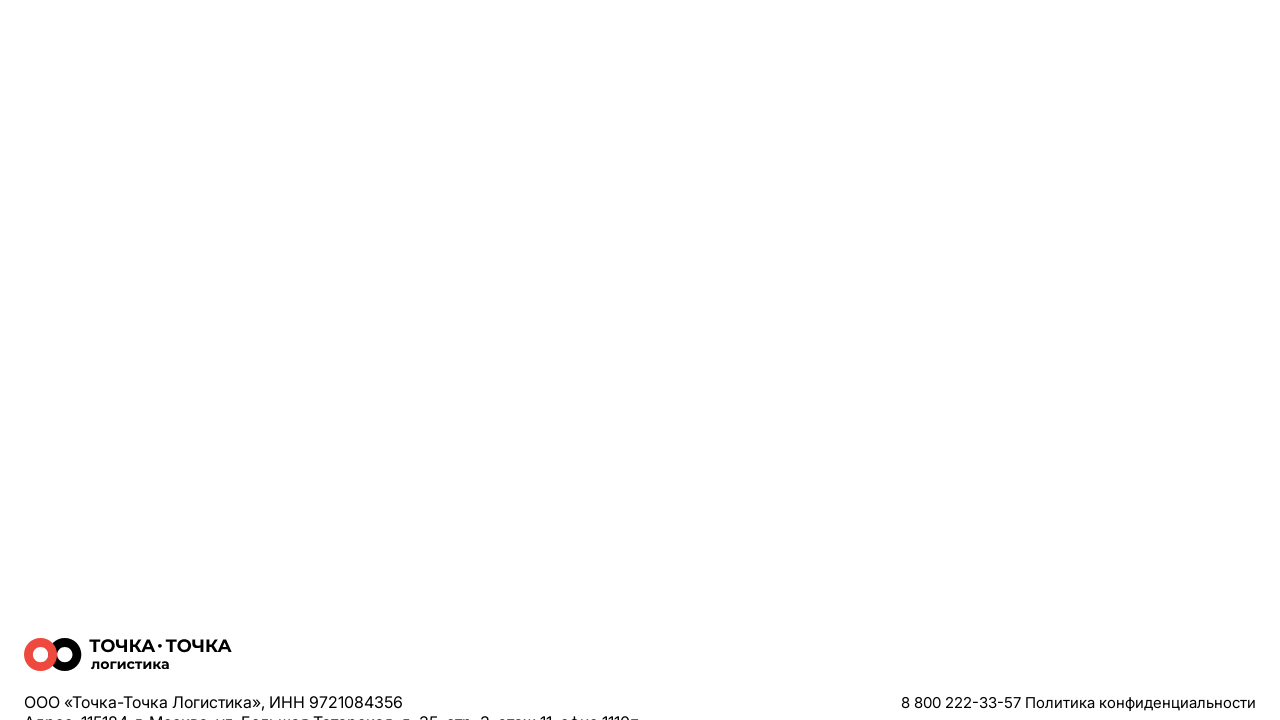

Pasted phone number using CTRL+V
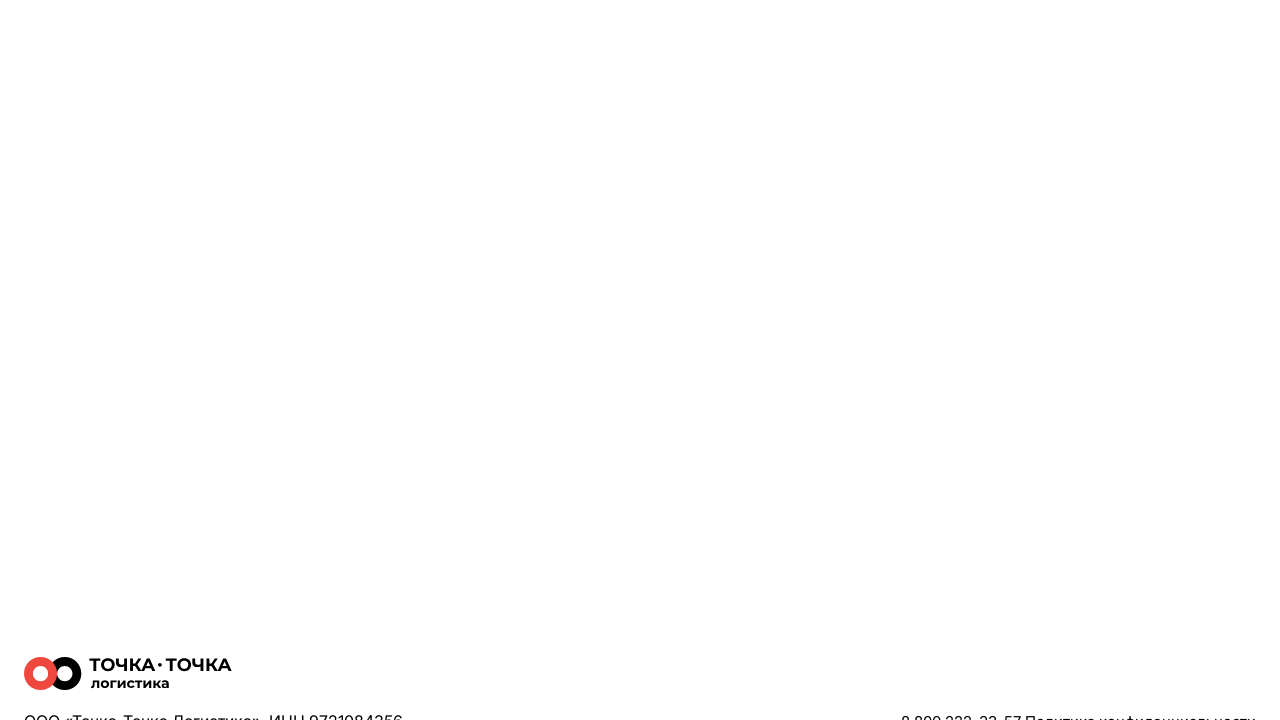

Verified phone number is formatted correctly as '925 654-56-67'
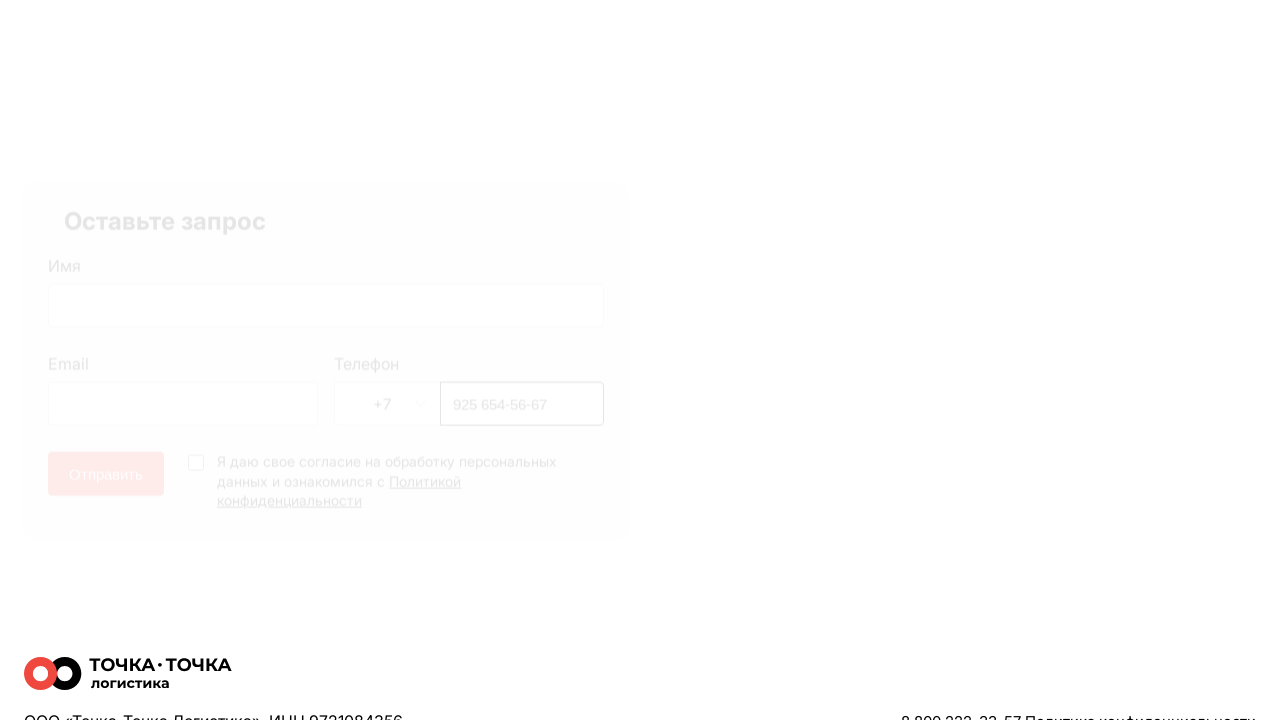

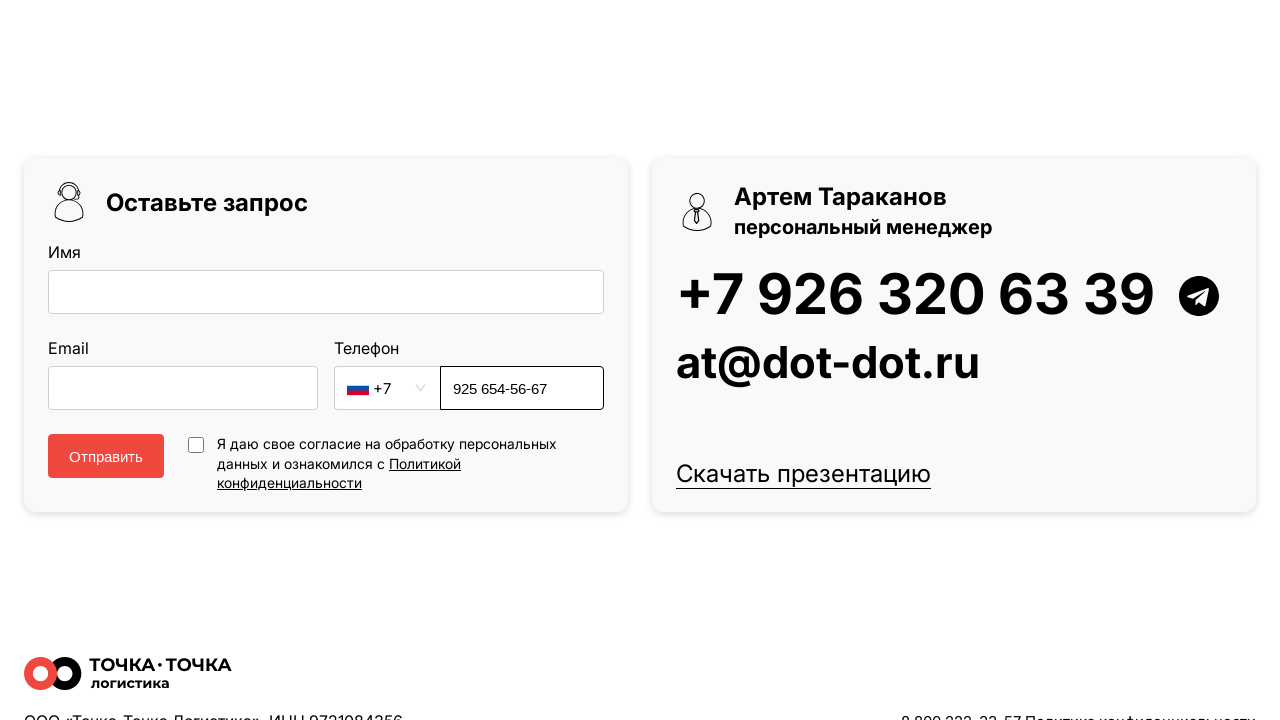